Tests various input field interactions including filling text boxes, appending text, clearing fields, and checking field states on a practice form page

Starting URL: https://www.leafground.com/input.xhtml

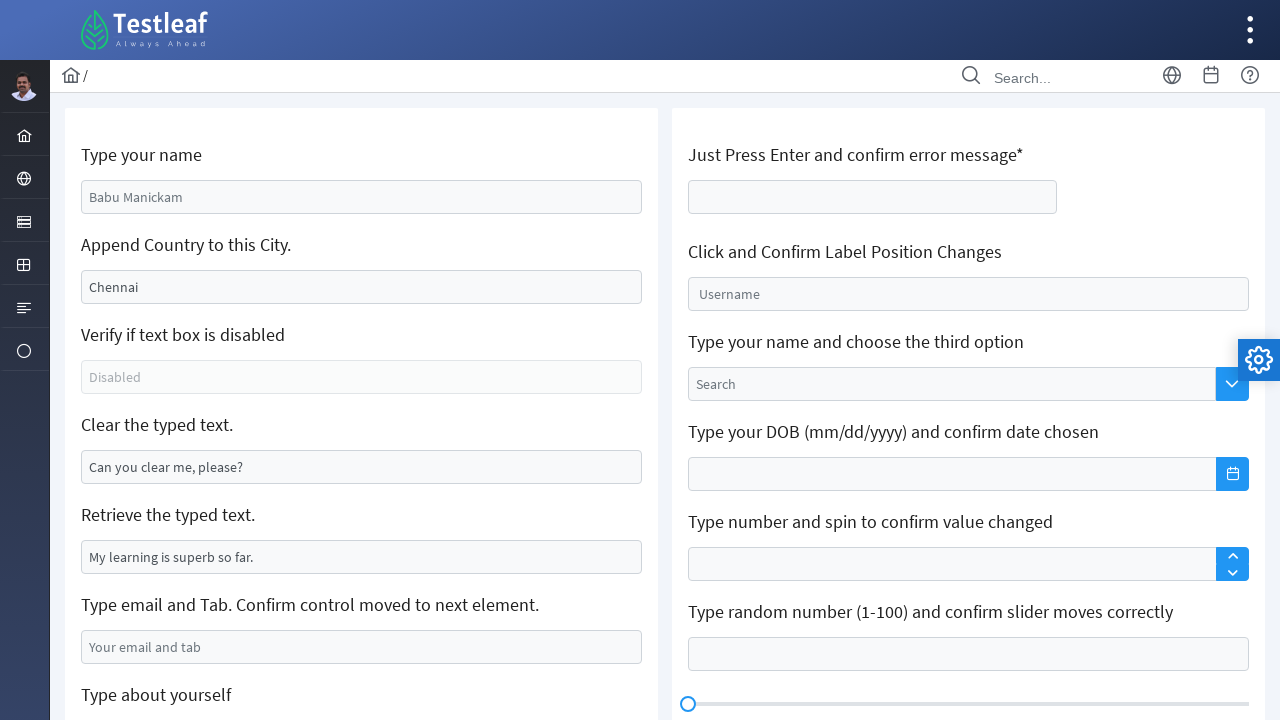

Filled email field with 'test@gmail.com' on #j_idt88\:j_idt99
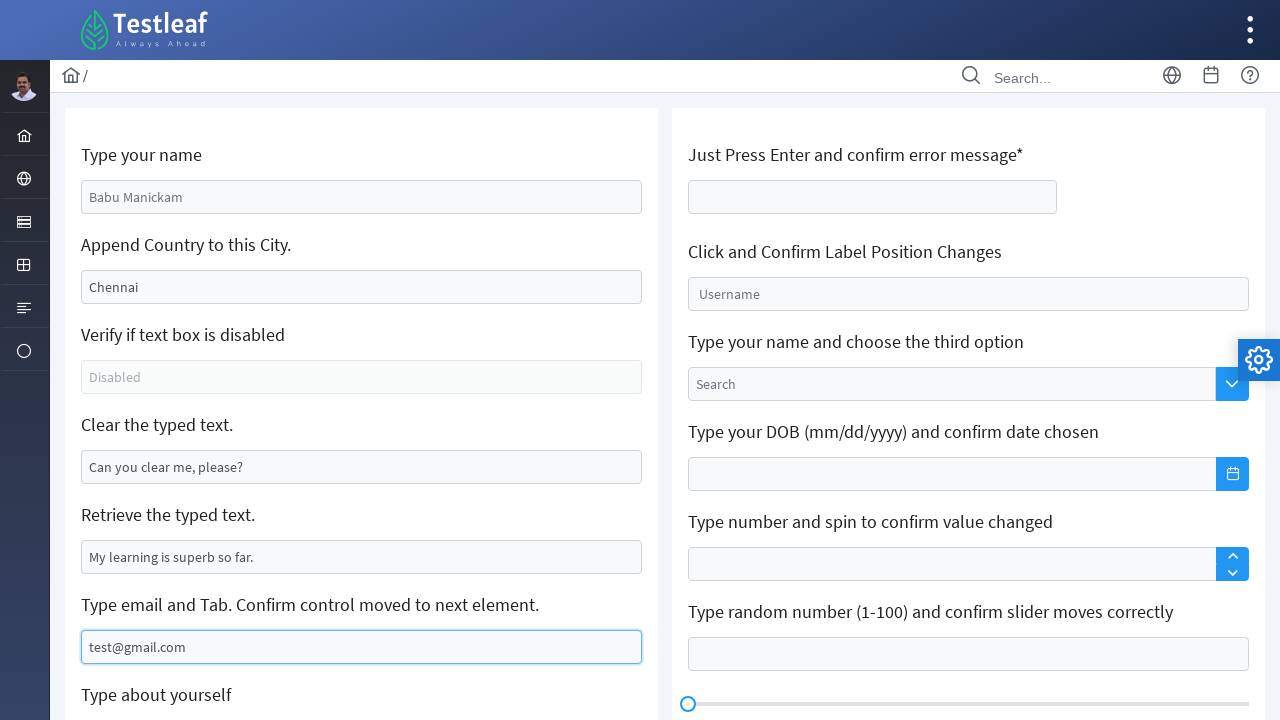

Filled append text field with 'chidambaram' on //*[@id='j_idt88:j_idt91']
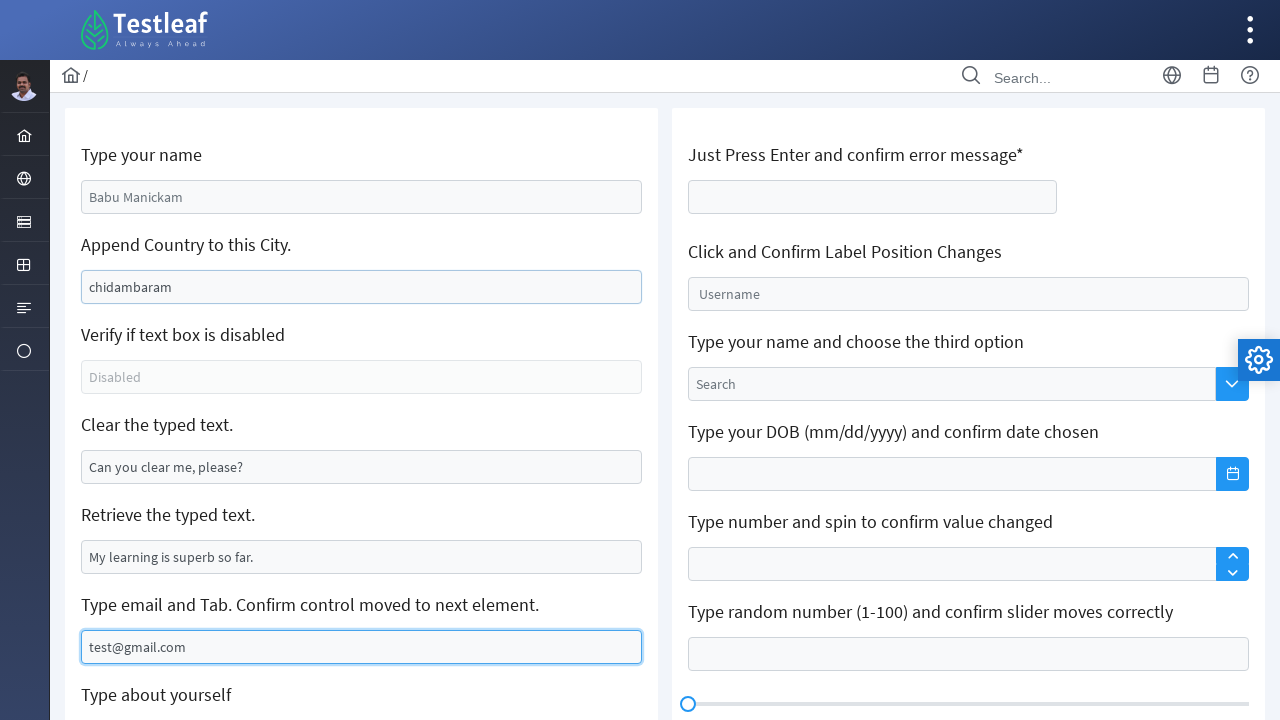

Waited for text box field to load and verified it exists
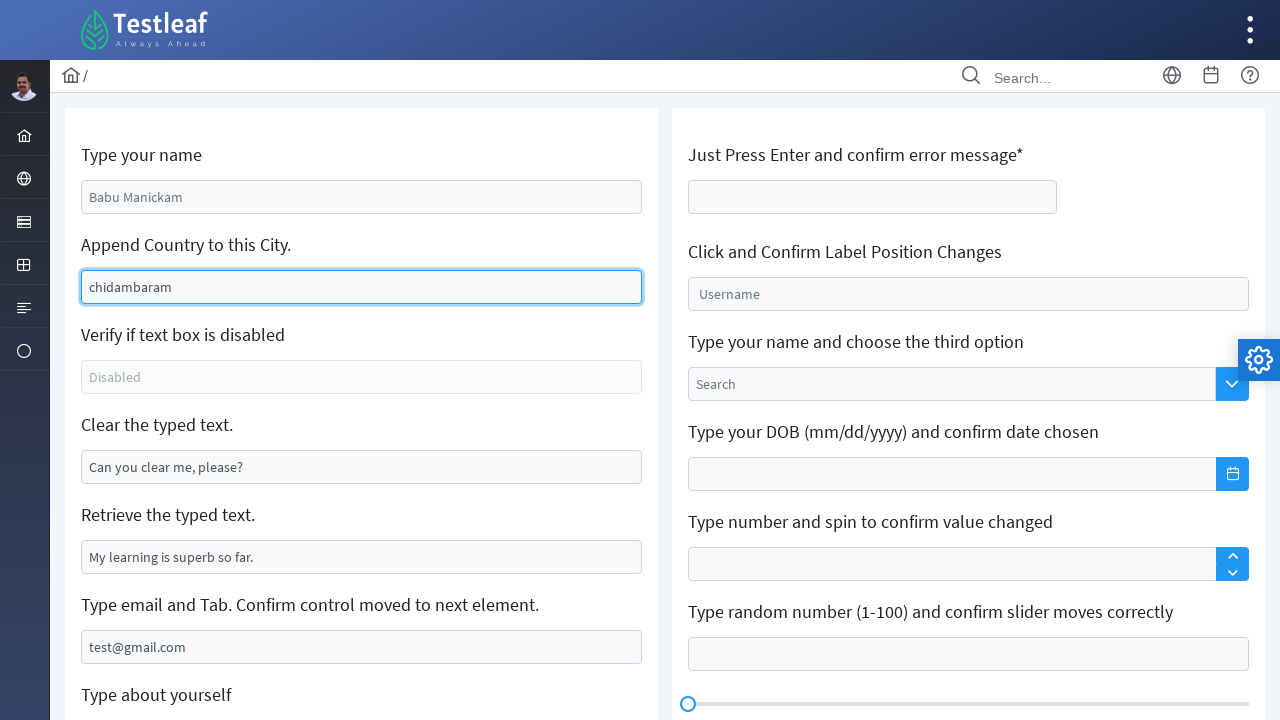

Cleared the text box field on input[name='j_idt88:j_idt95']
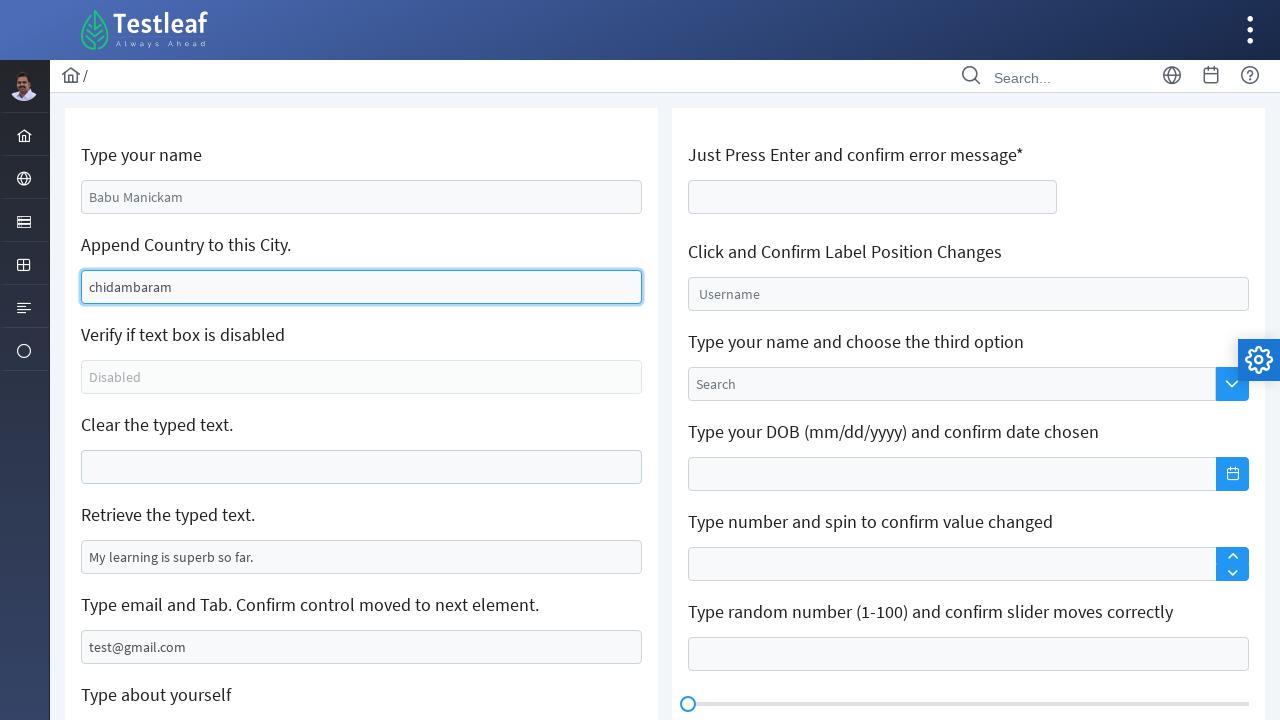

Verified disabled input field exists on the form
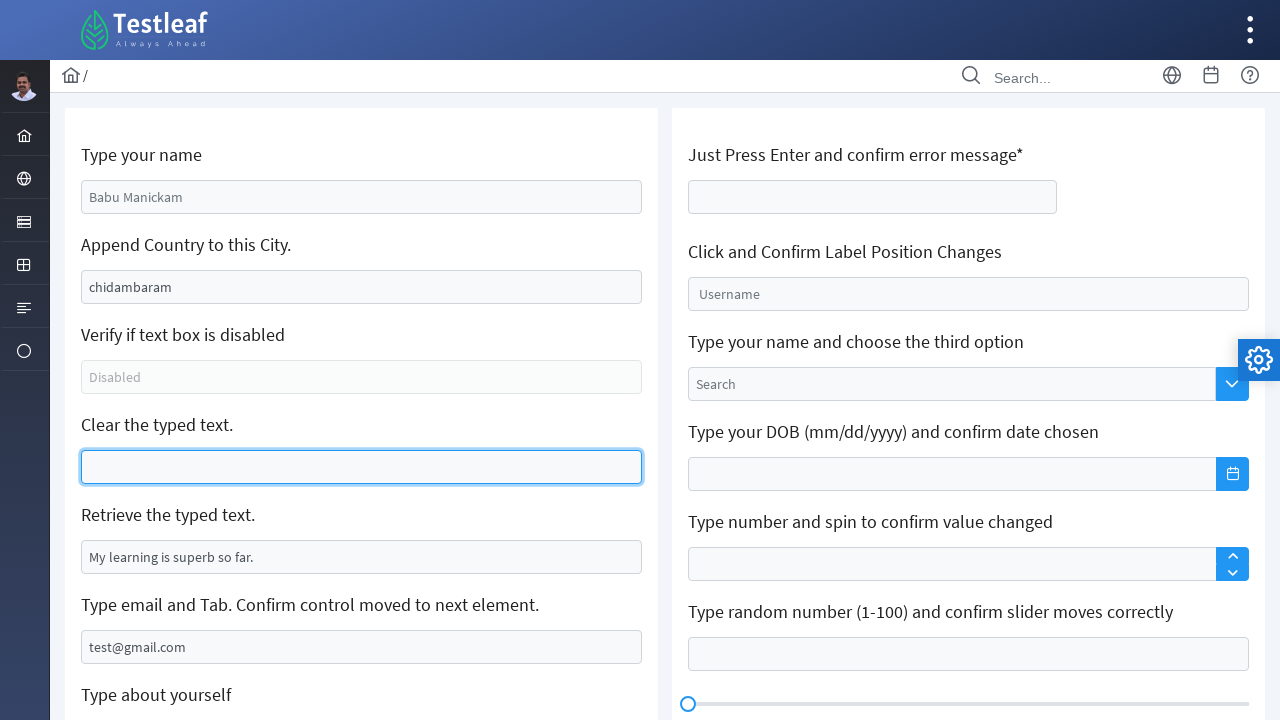

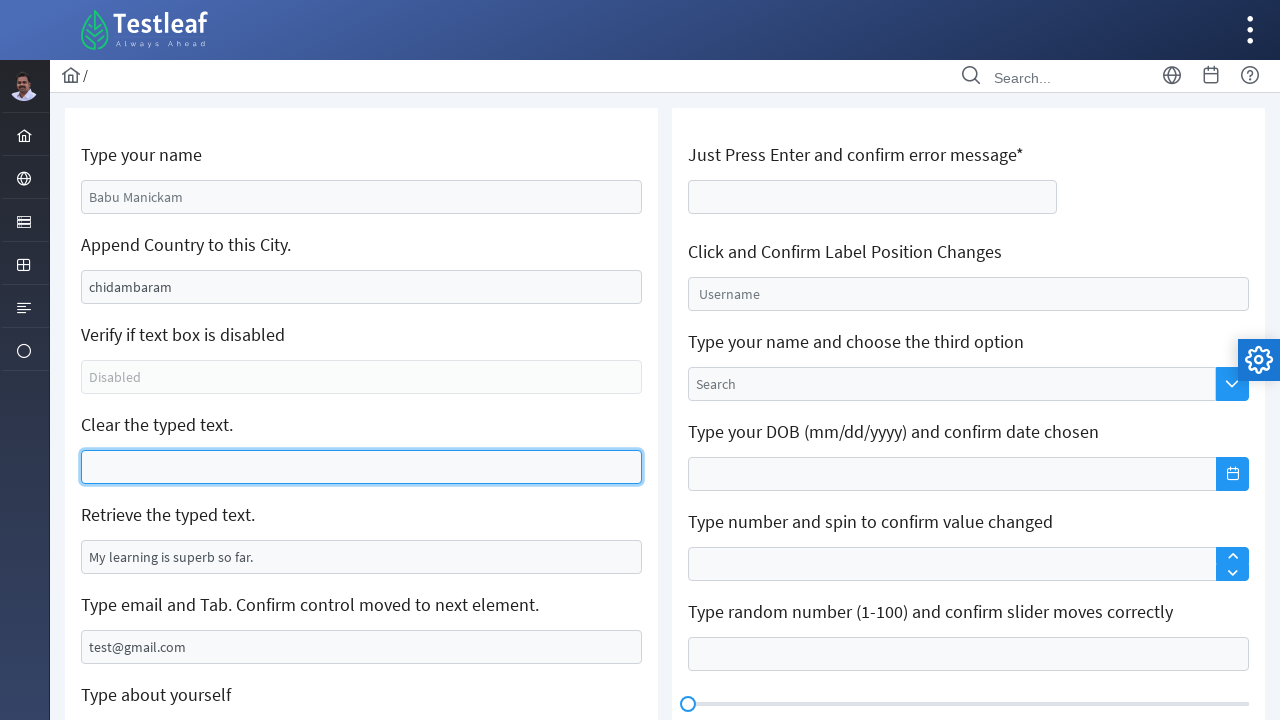